Tests the autocomplete country selector functionality by typing a partial country name, waiting for suggestions to appear, and selecting "United Kingdom" from the dropdown list.

Starting URL: https://rahulshettyacademy.com/AutomationPractice/

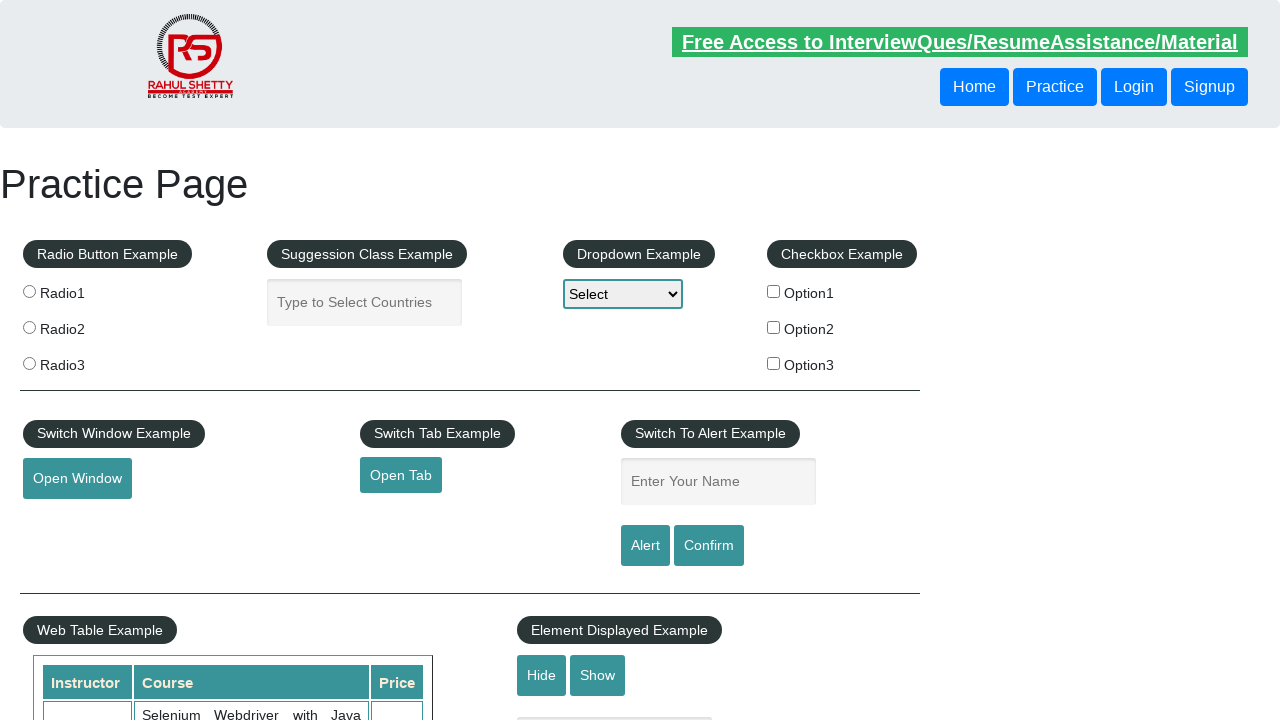

Clicked on the country autocomplete input field at (365, 302) on input[placeholder='Type to Select Countries']
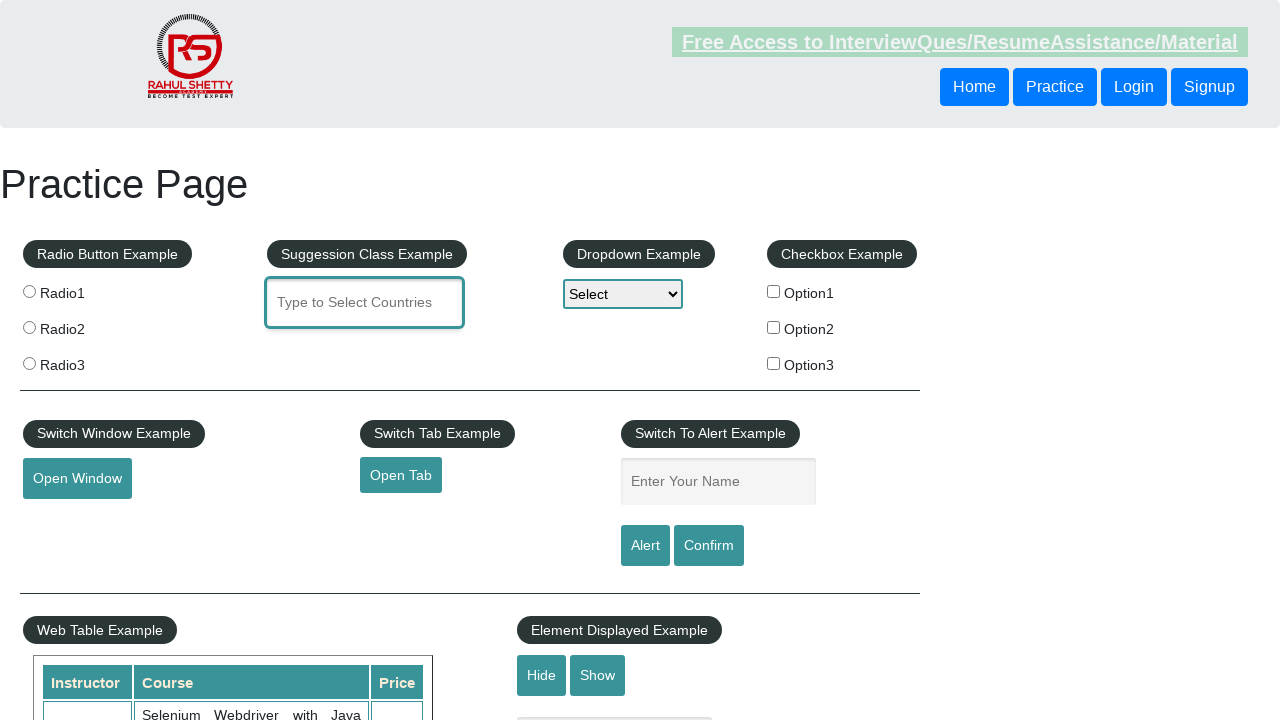

Typed 'united' into the country autocomplete field to trigger suggestions on input[placeholder='Type to Select Countries']
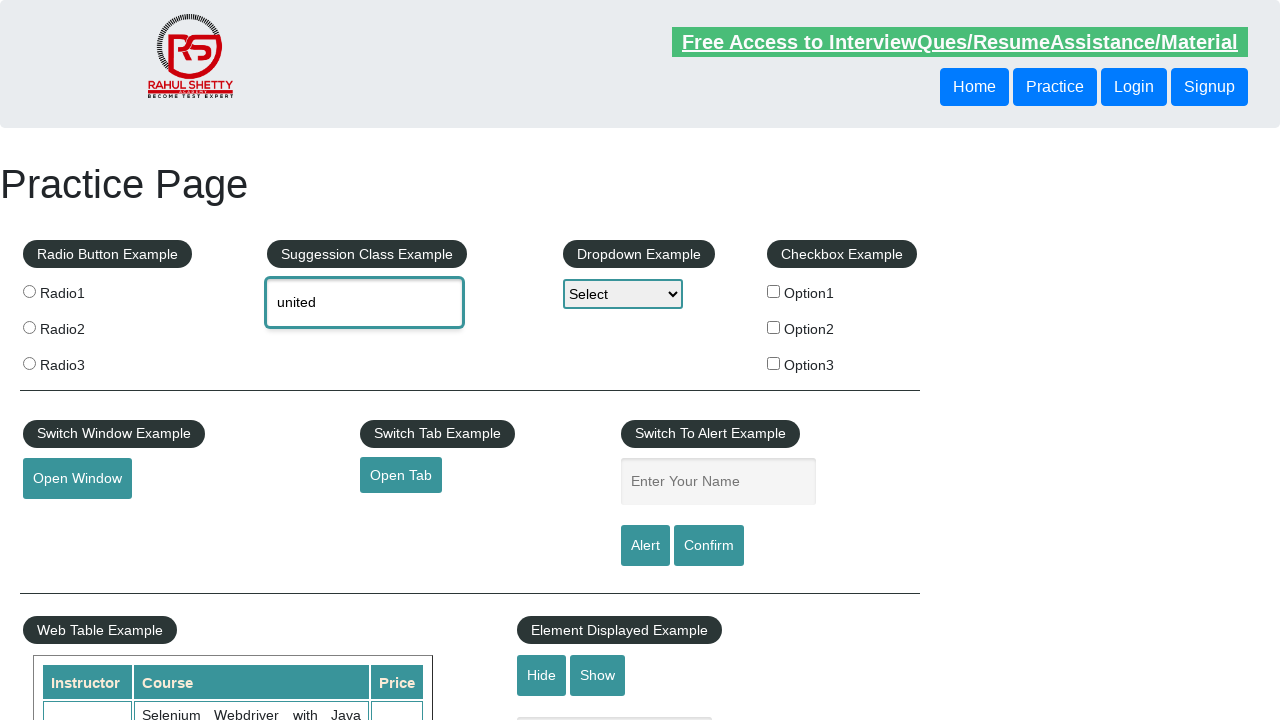

Autocomplete suggestions appeared in the dropdown
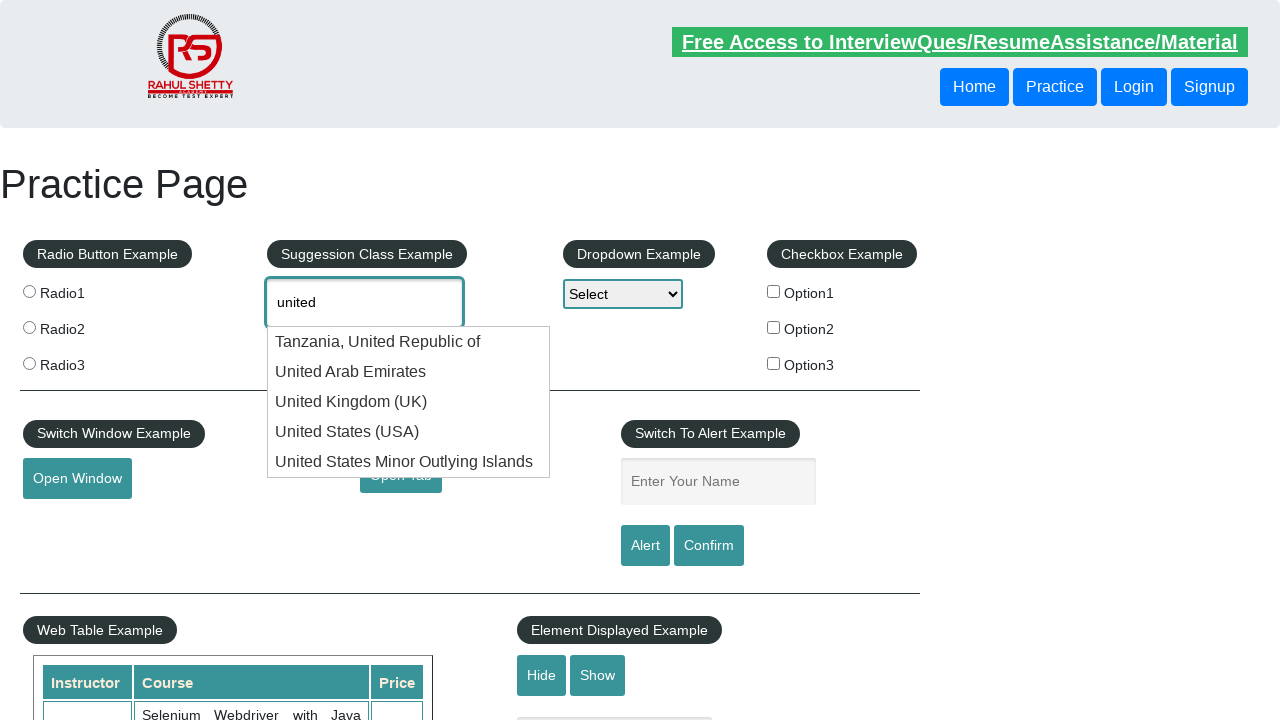

Selected 'United Kingdom' from the autocomplete dropdown at (409, 402) on li.ui-menu-item:has-text('United Kingdom')
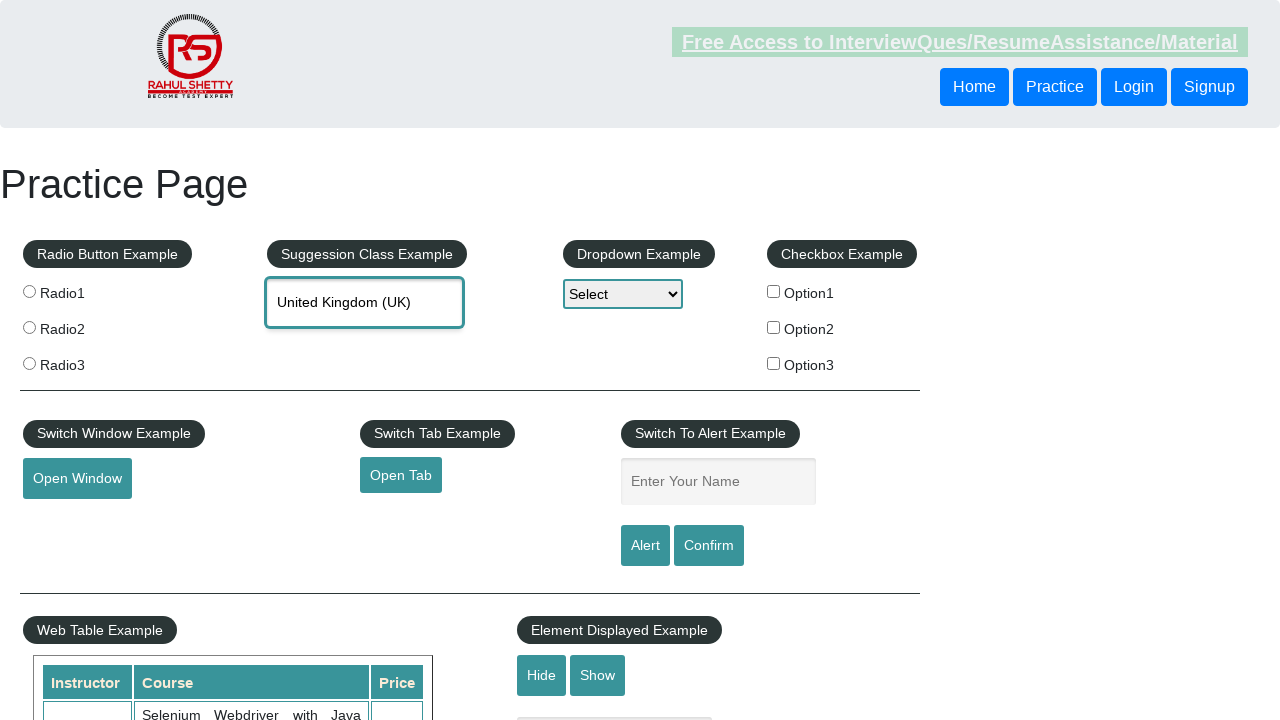

Verified that 'United Kingdom' was successfully selected in the input field
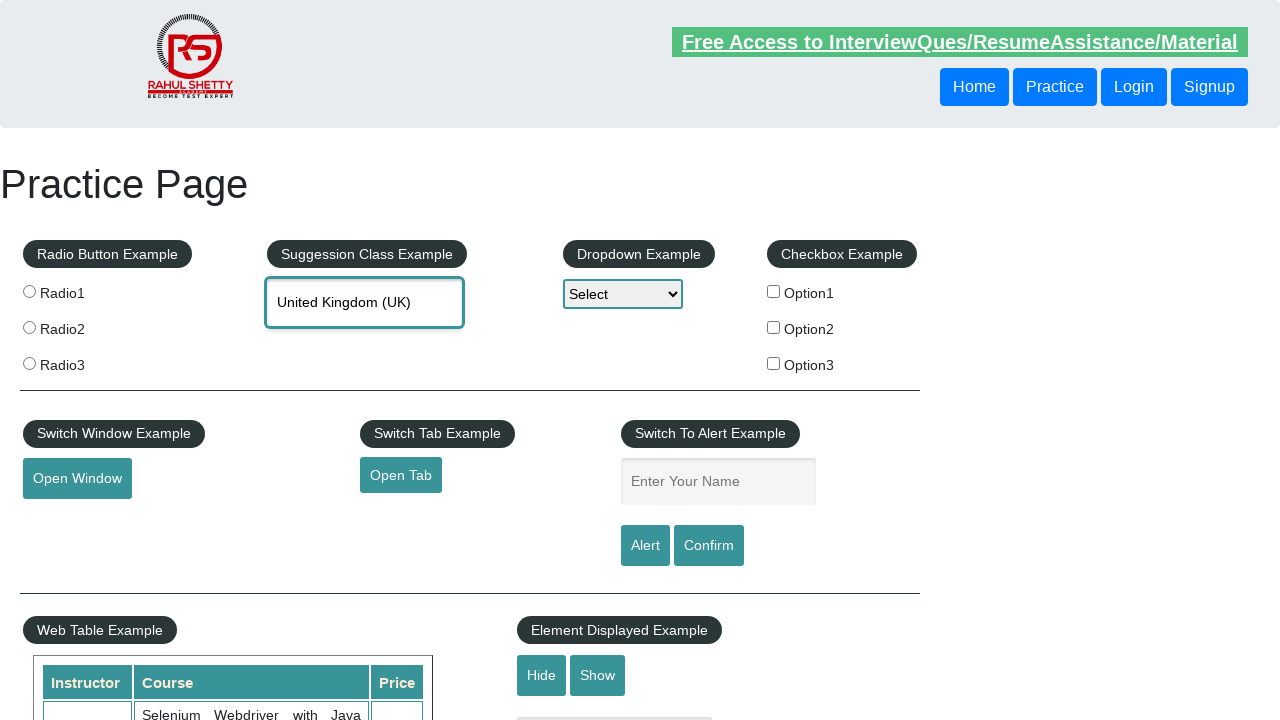

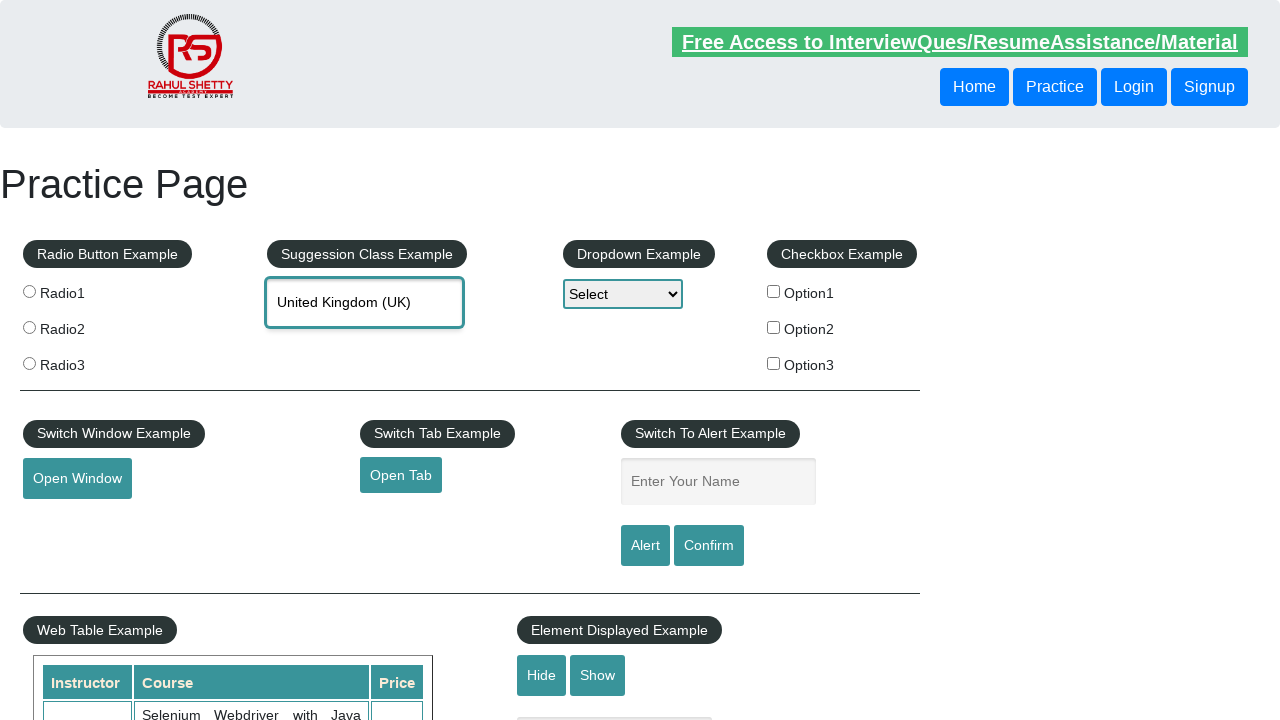